Tests iframe handling by switching to a frame, verifying an element is displayed, switching back to main content, and clicking on a navigation link

Starting URL: https://jqueryui.com/draggable/

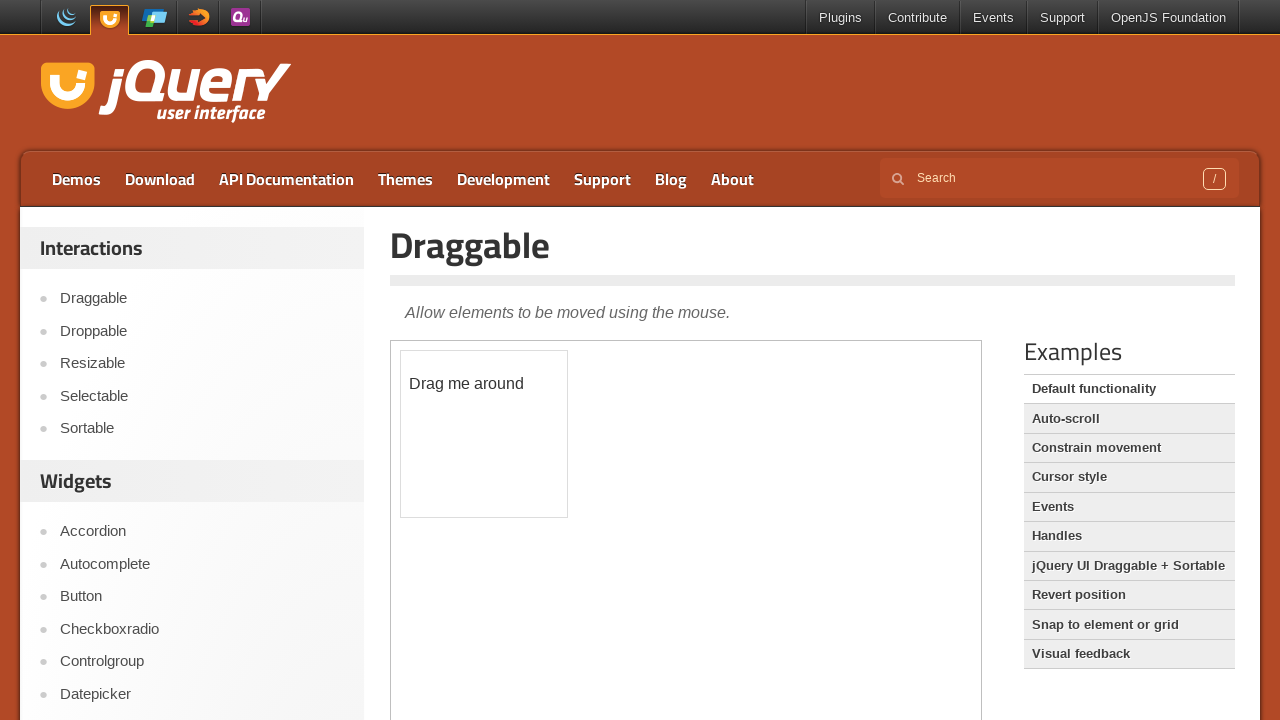

Located the demo iframe
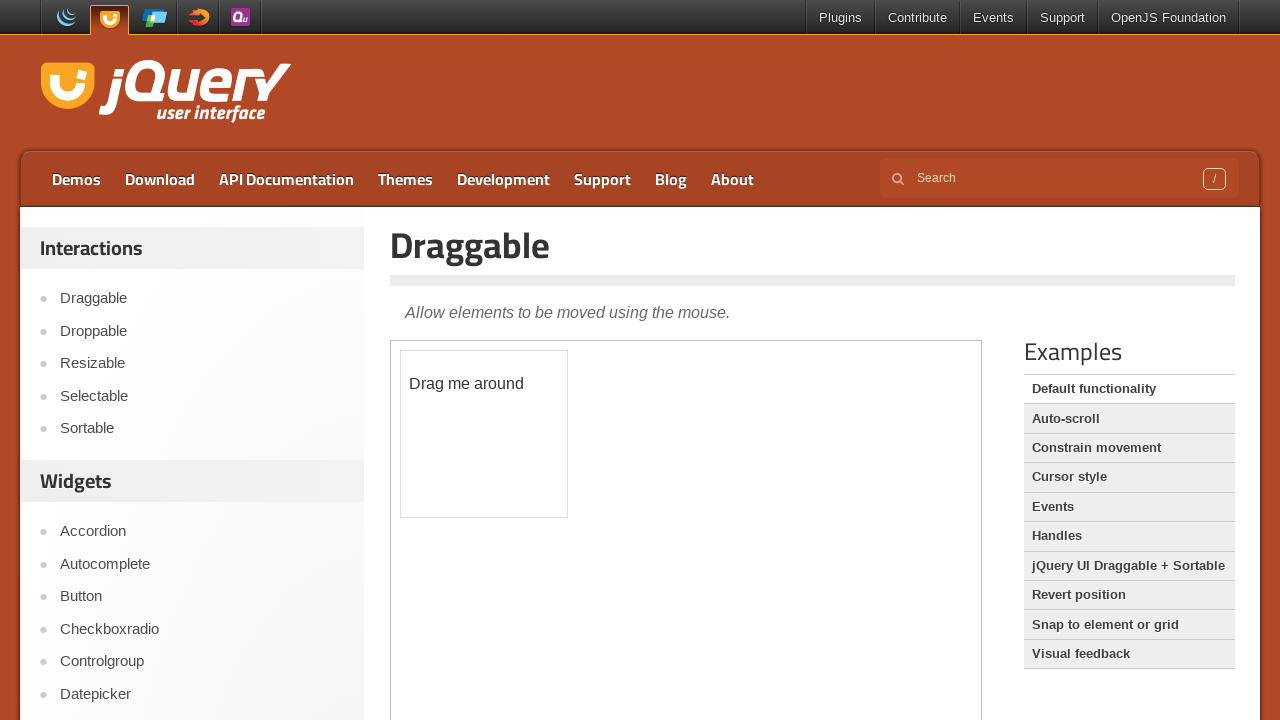

Verified draggable element is visible in iframe
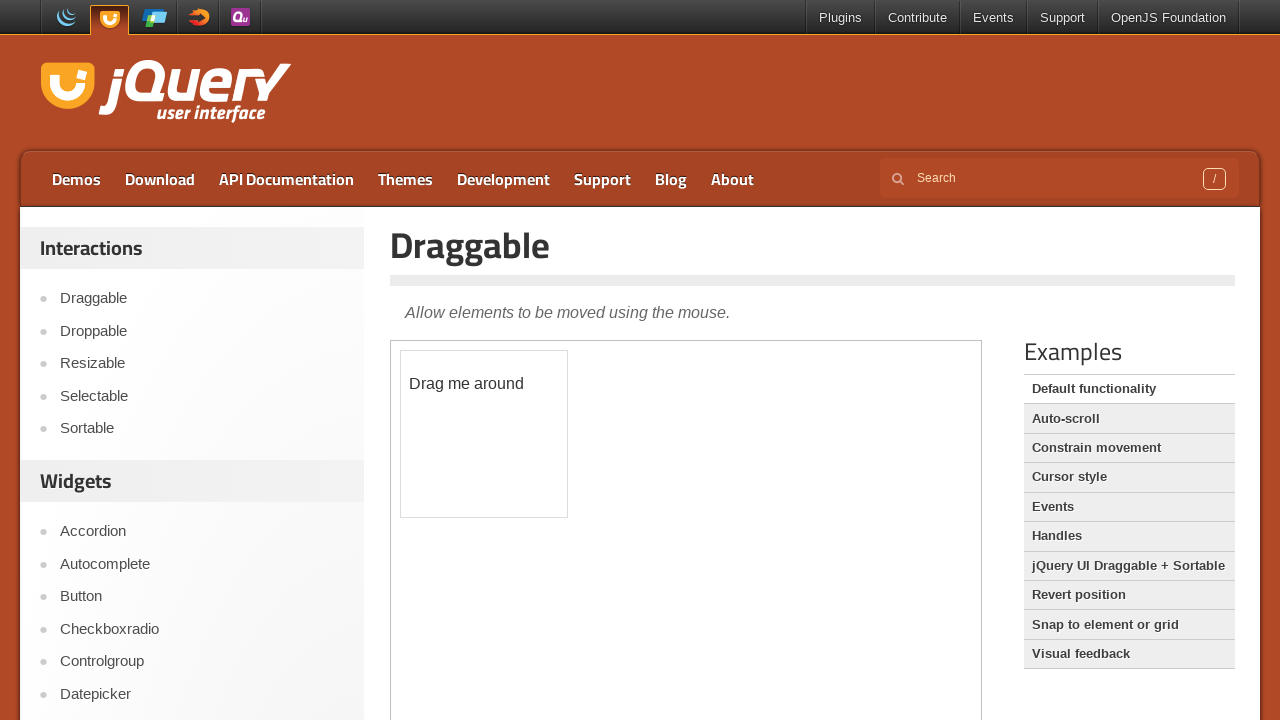

Clicked on Droppable navigation link at (202, 331) on text=Droppable
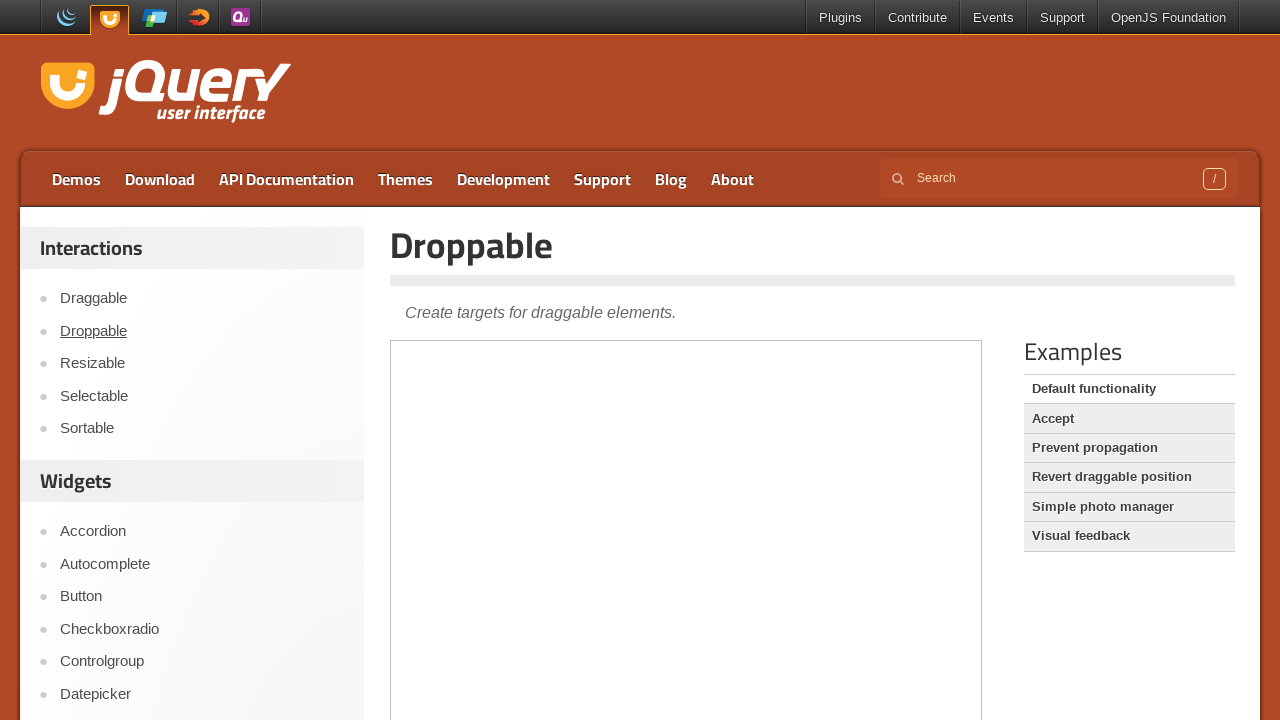

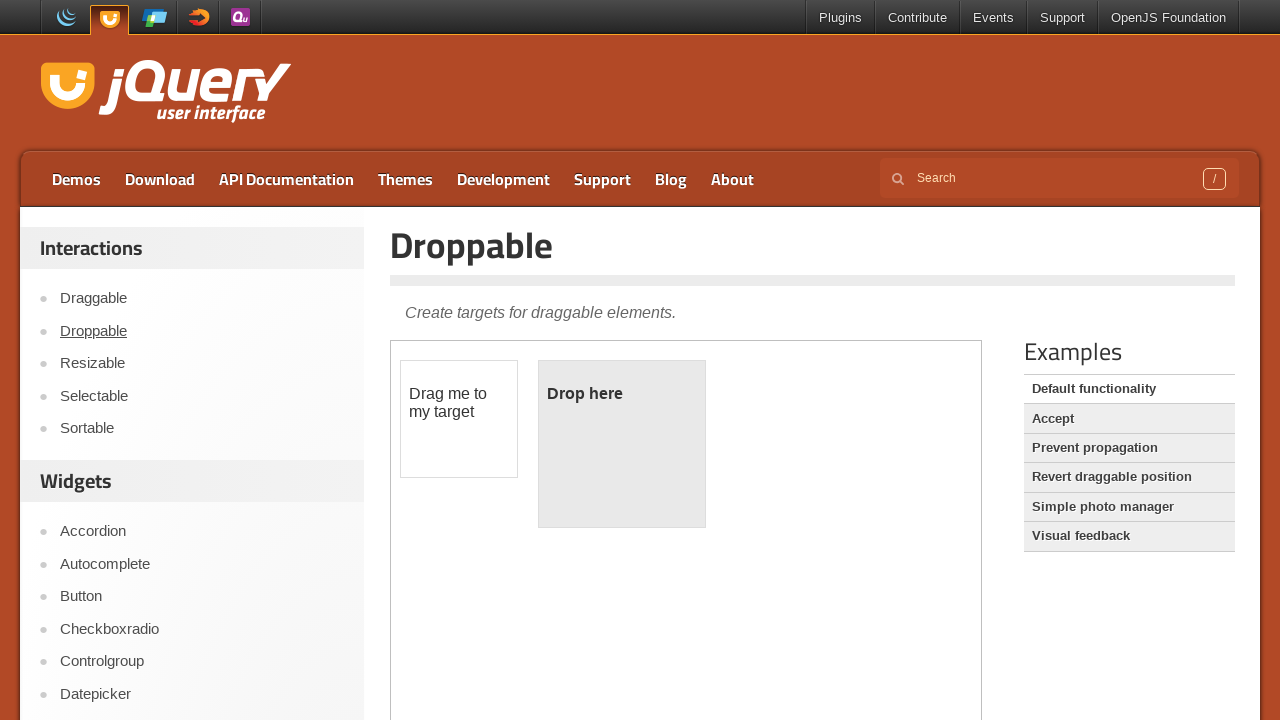